Tests the feedback form submission by filling in all fields and clicking submit, then verifying the success page loads

Starting URL: http://zero.webappsecurity.com/index.html

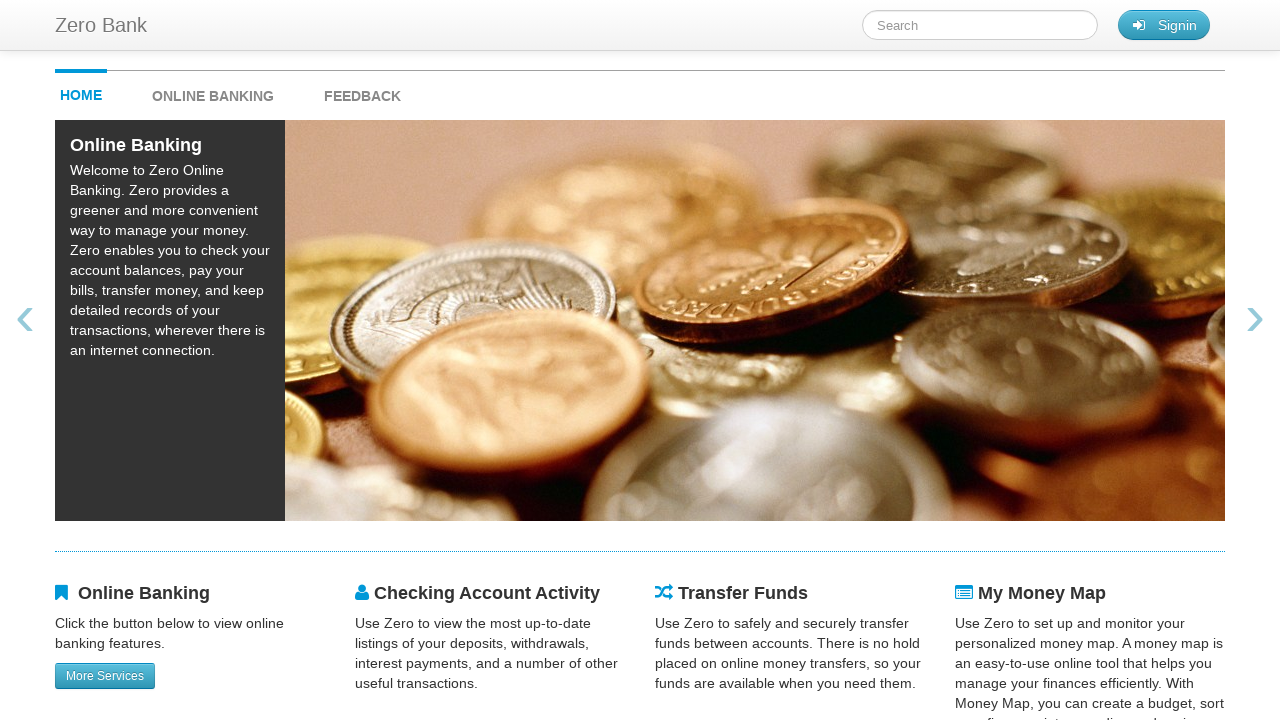

Clicked feedback link at (362, 91) on #feedback
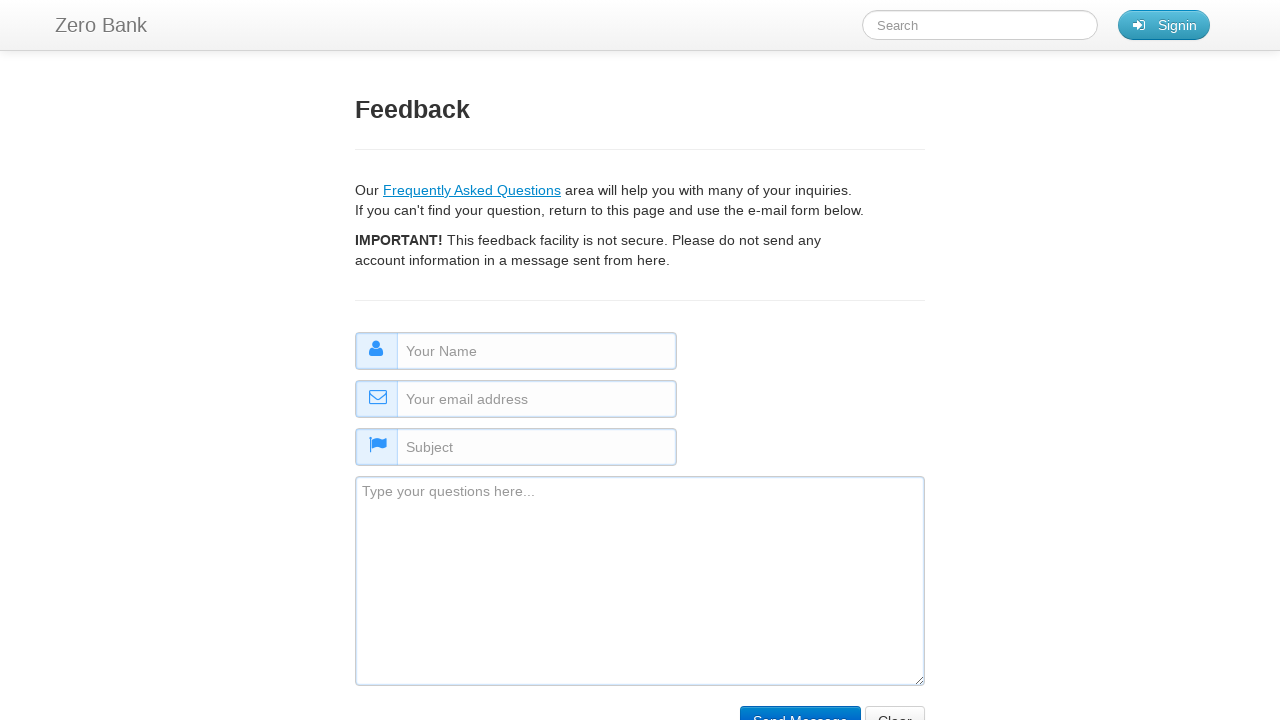

Filled name field with 'some name' on #name
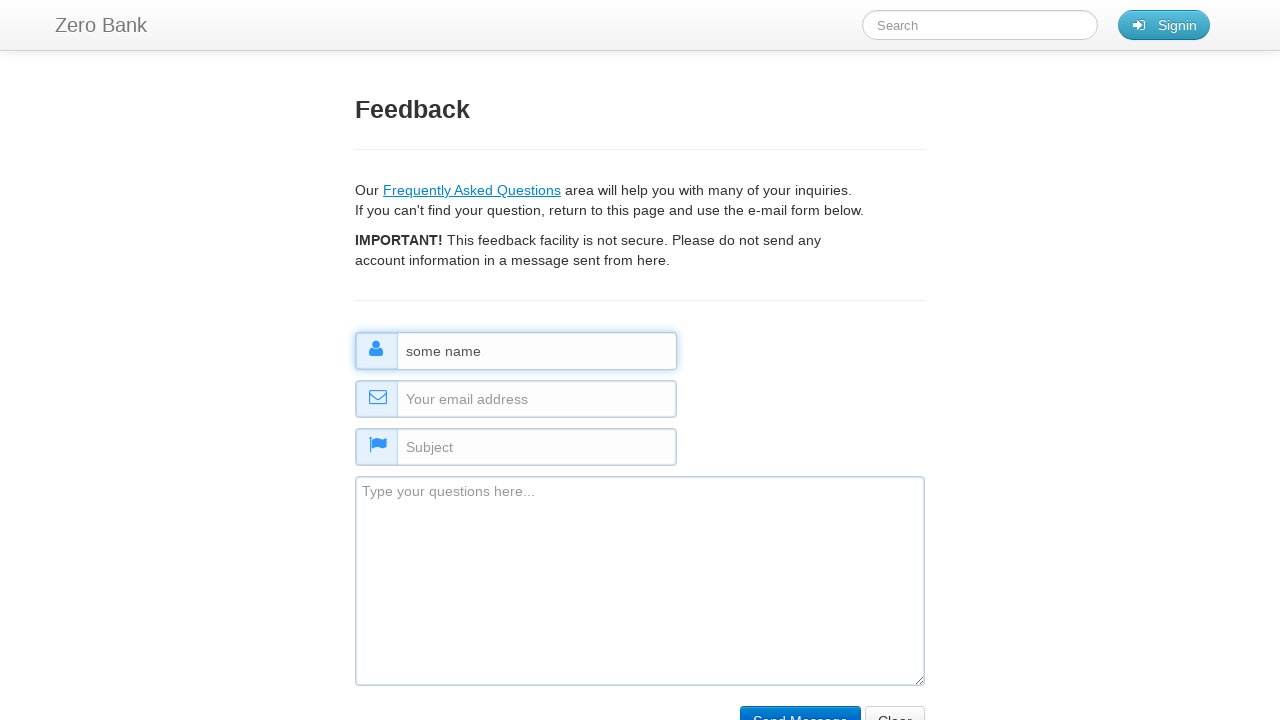

Filled email field with 'some email@email.com' on #email
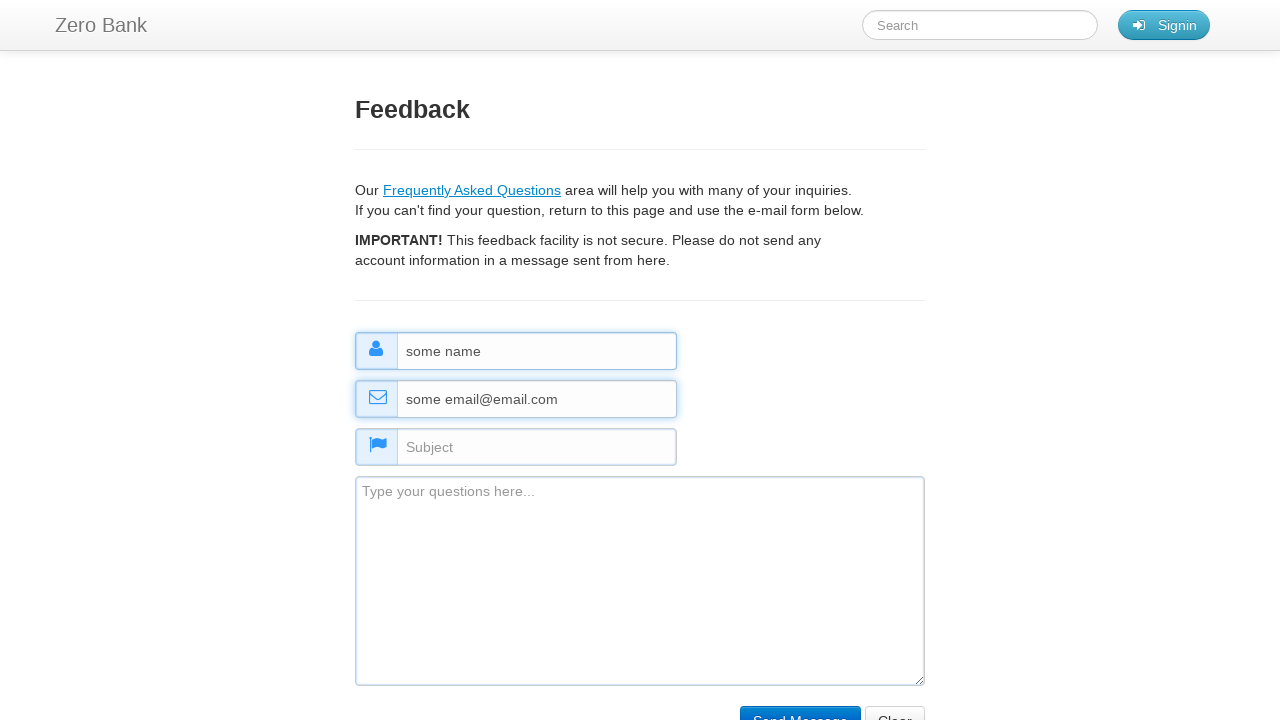

Filled subject field with 'some subject' on #subject
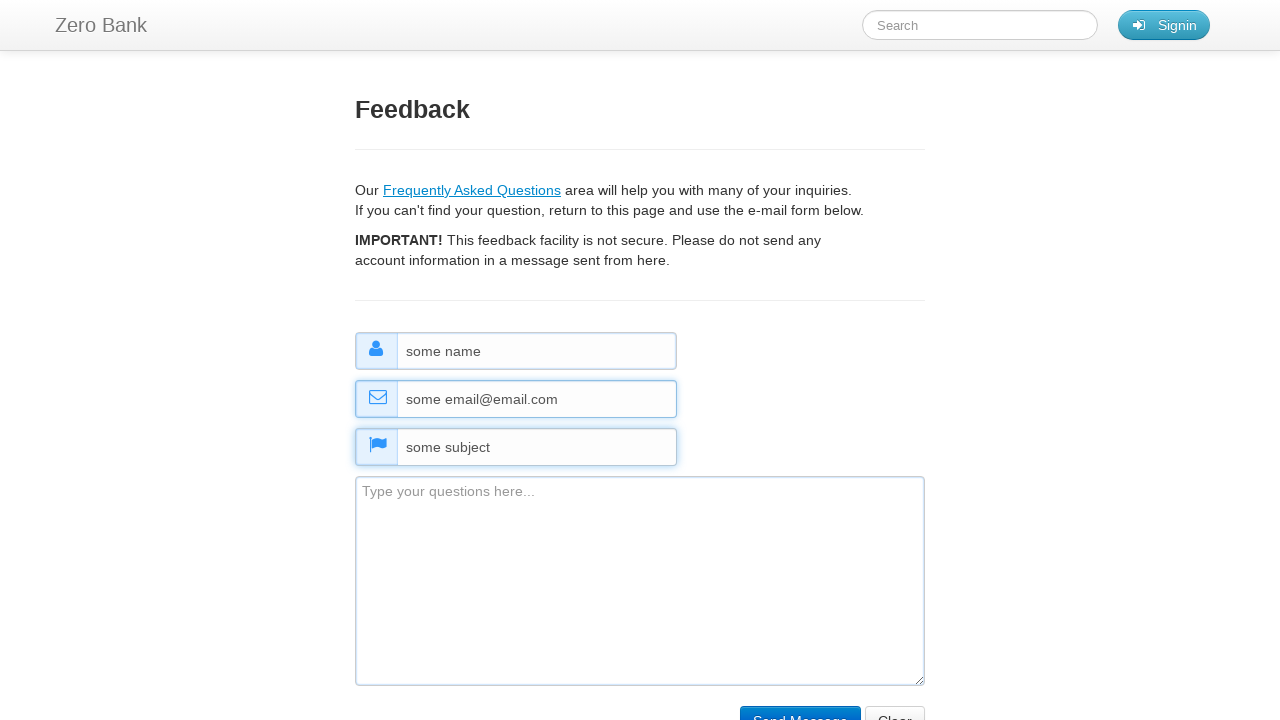

Filled comment field with 'some nice comment about the application' on #comment
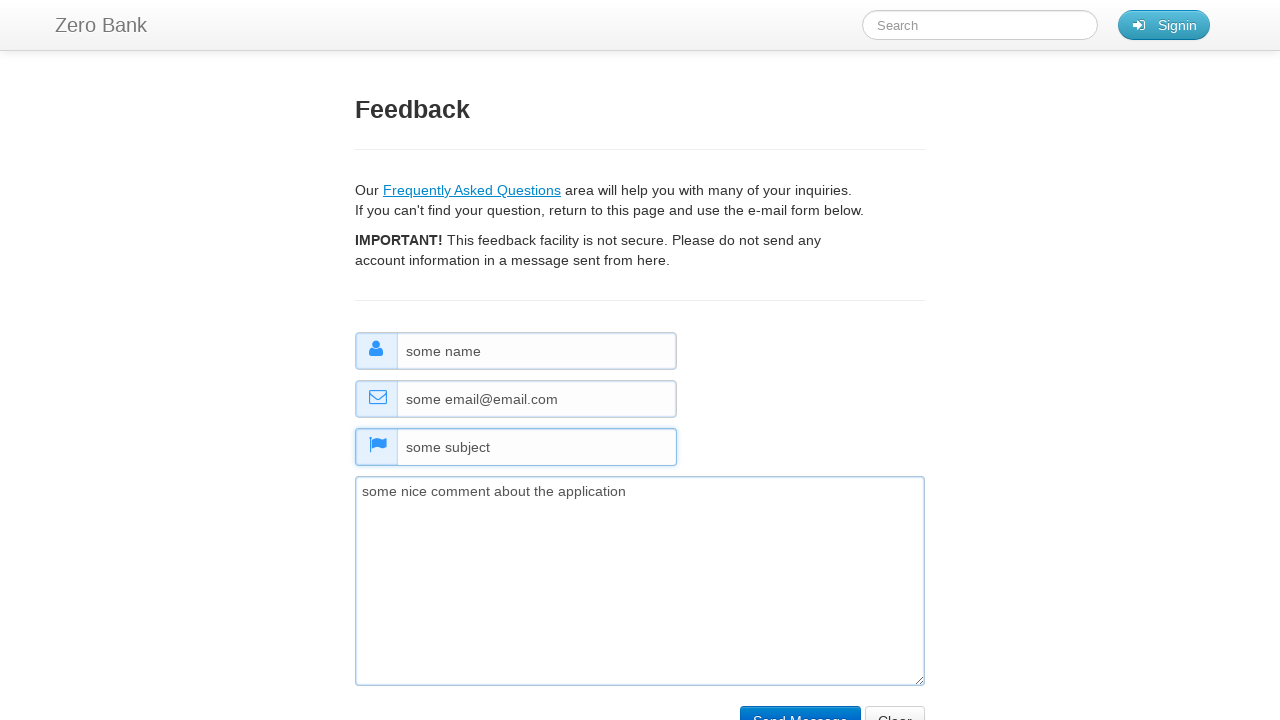

Clicked submit button to submit feedback form at (800, 705) on input[type='submit']
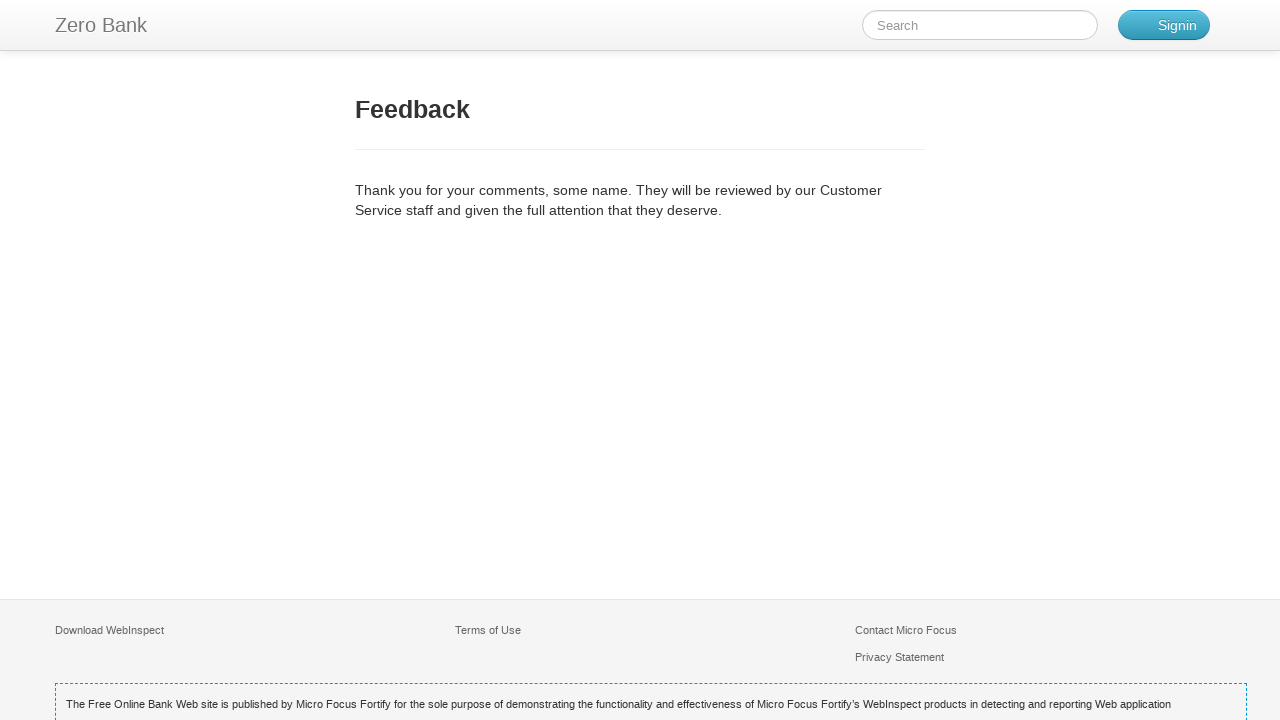

Feedback success page loaded with confirmation title
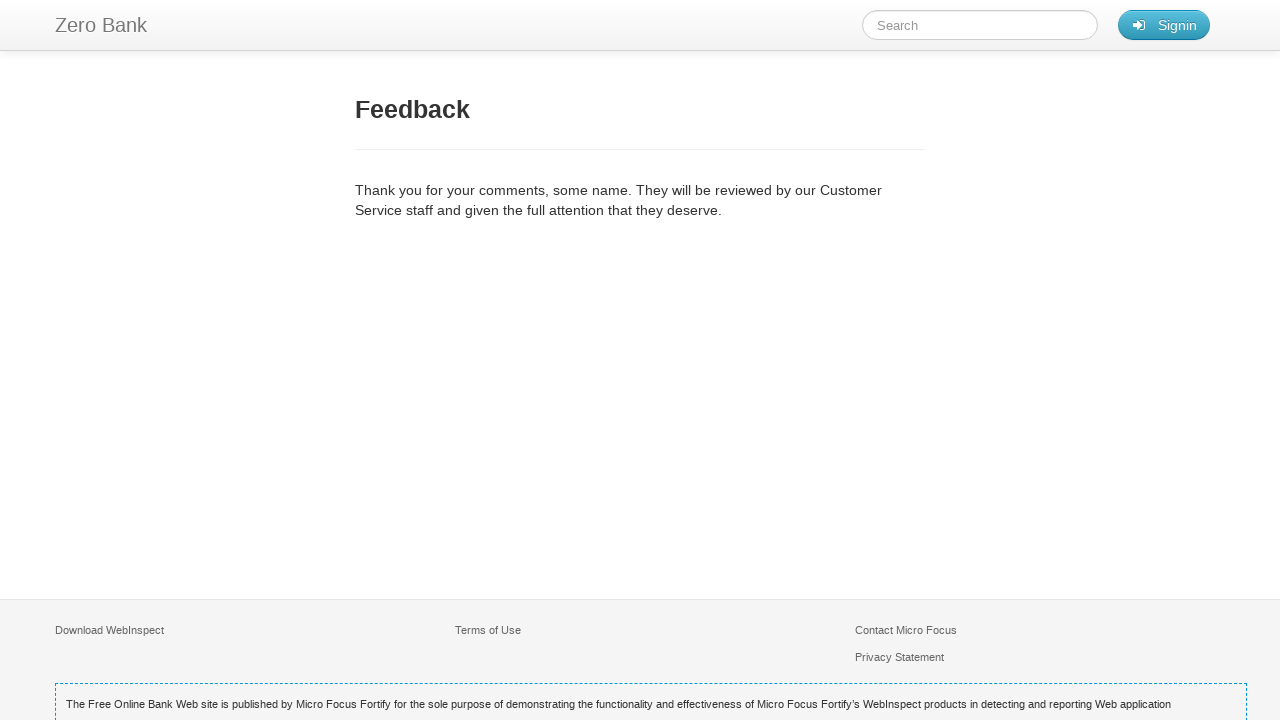

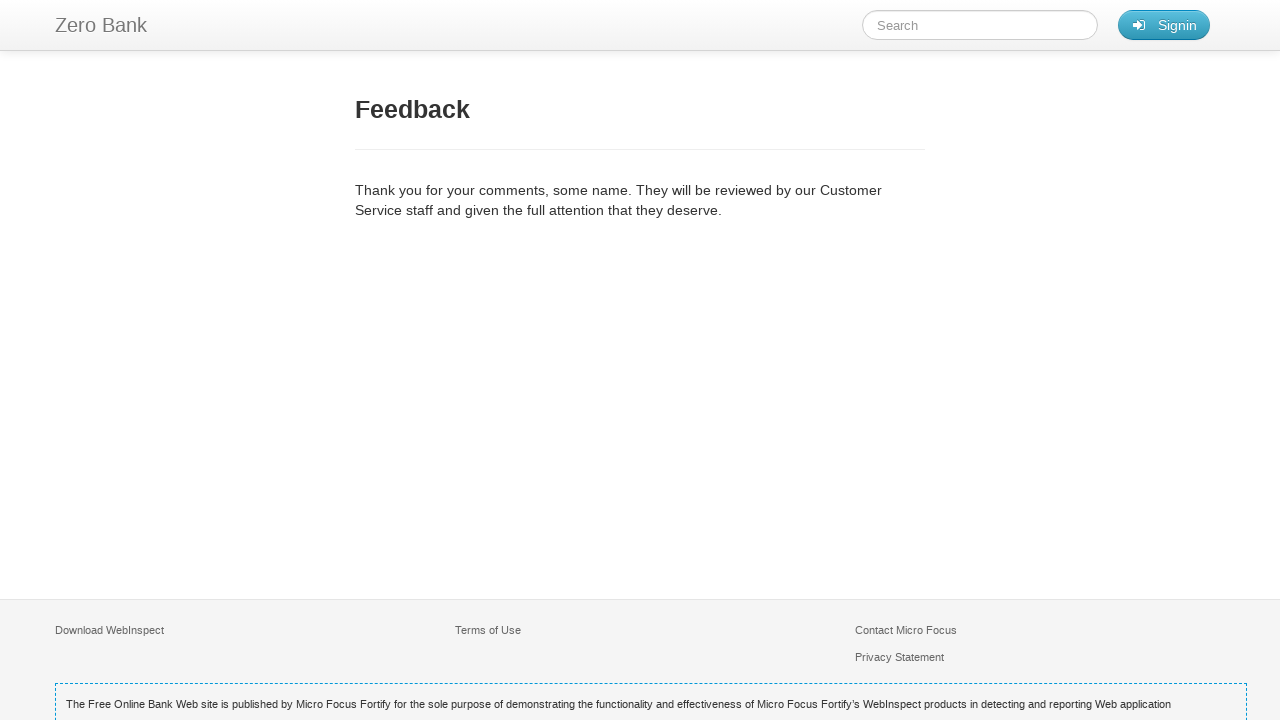